Tests drag and drop functionality by dragging a draggable element and dropping it onto a droppable target, then verifying the drop was successful

Starting URL: https://crossbrowsertesting.github.io/drag-and-drop

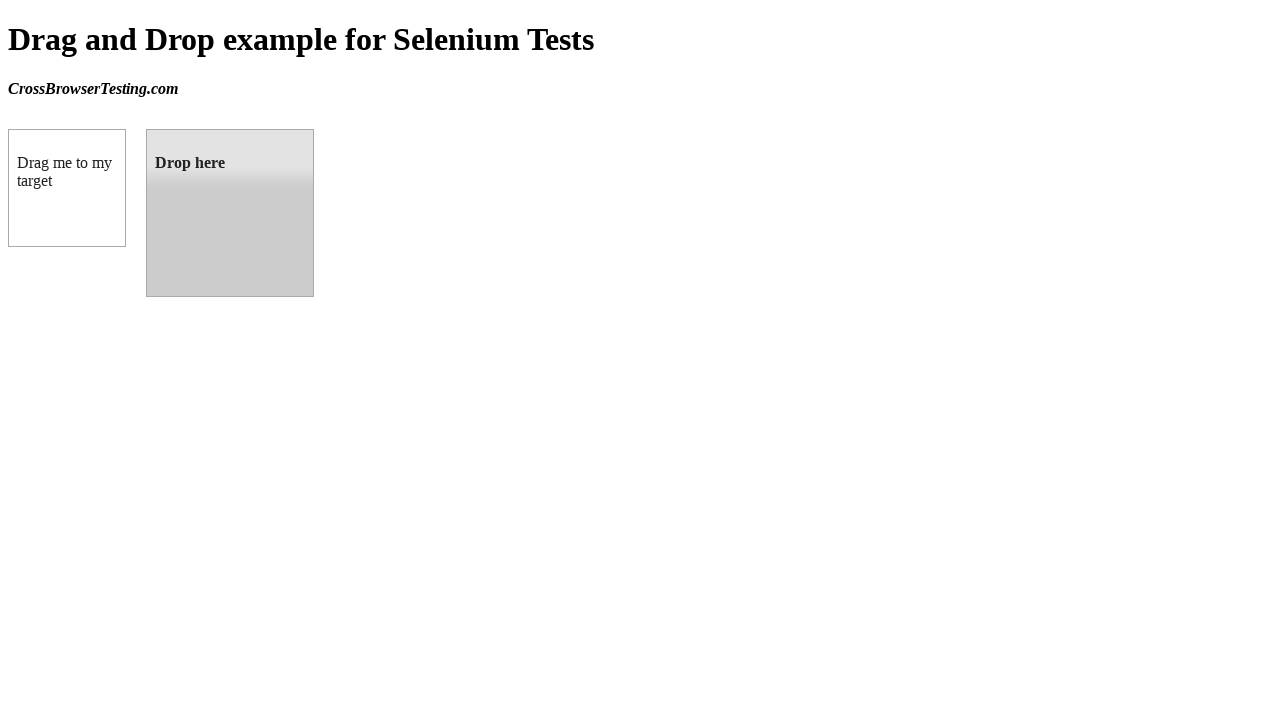

Located the draggable element
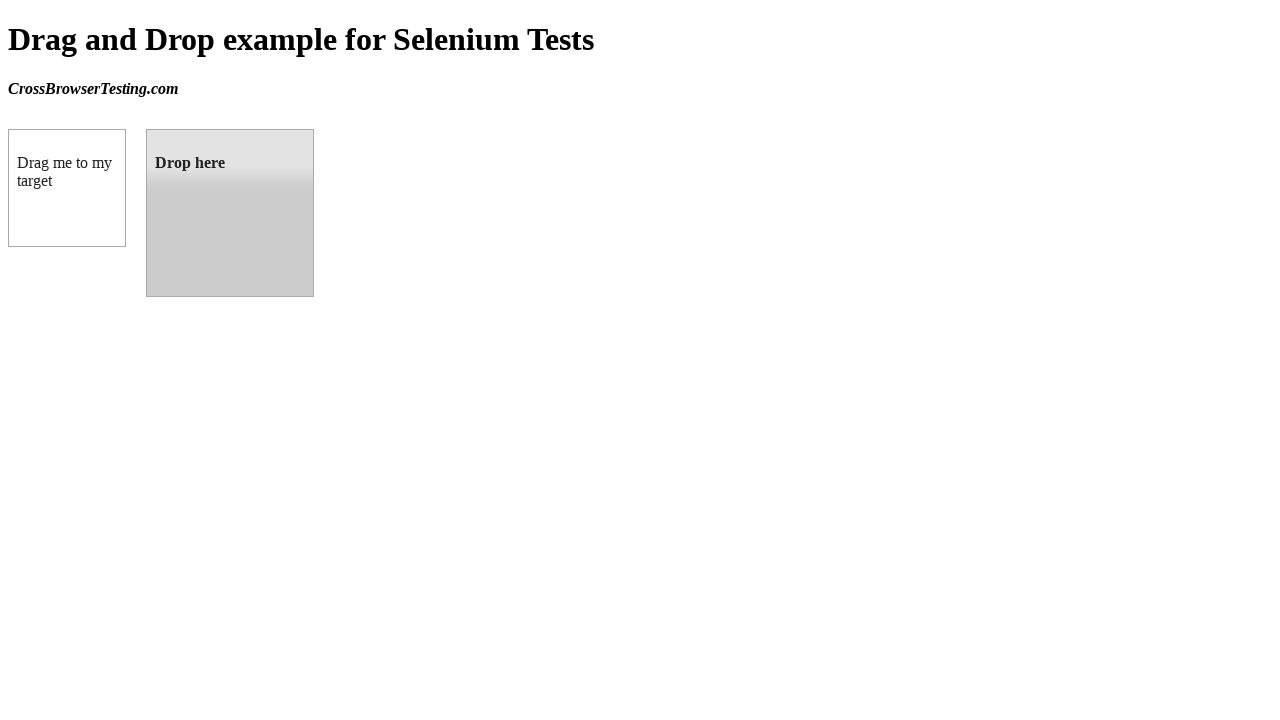

Located the droppable target element
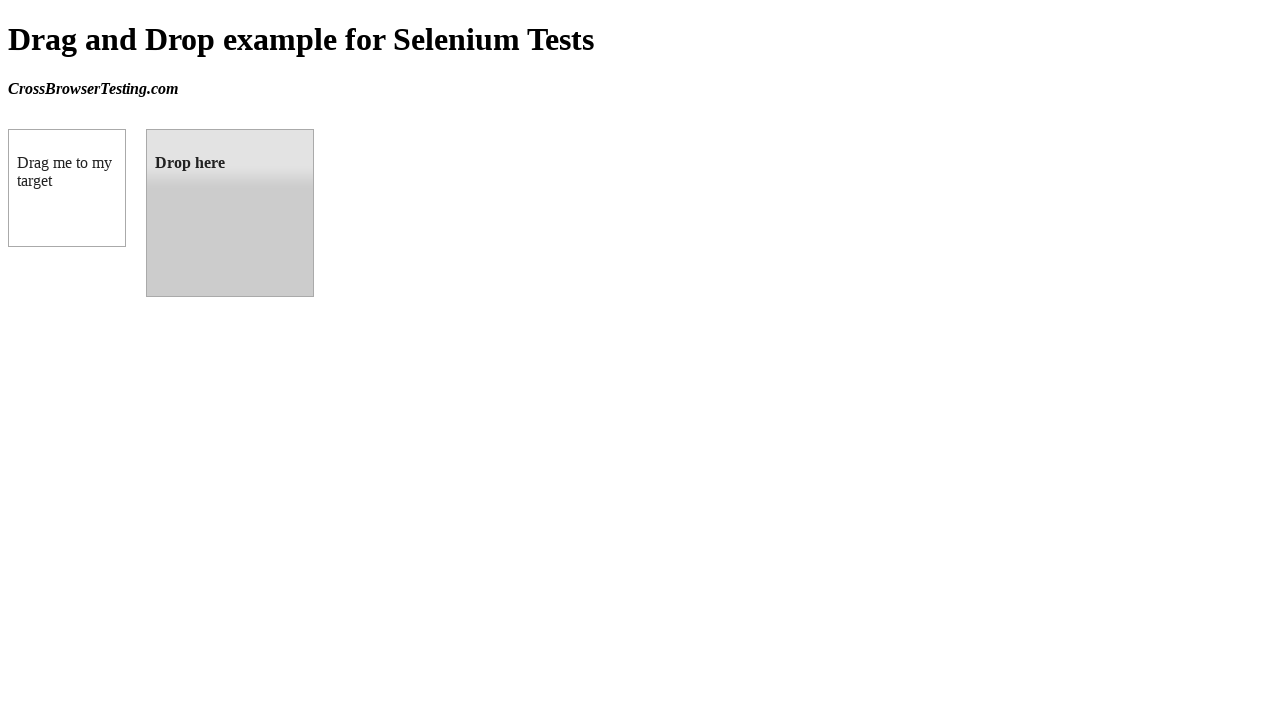

Dragged the draggable element and dropped it onto the droppable target at (230, 213)
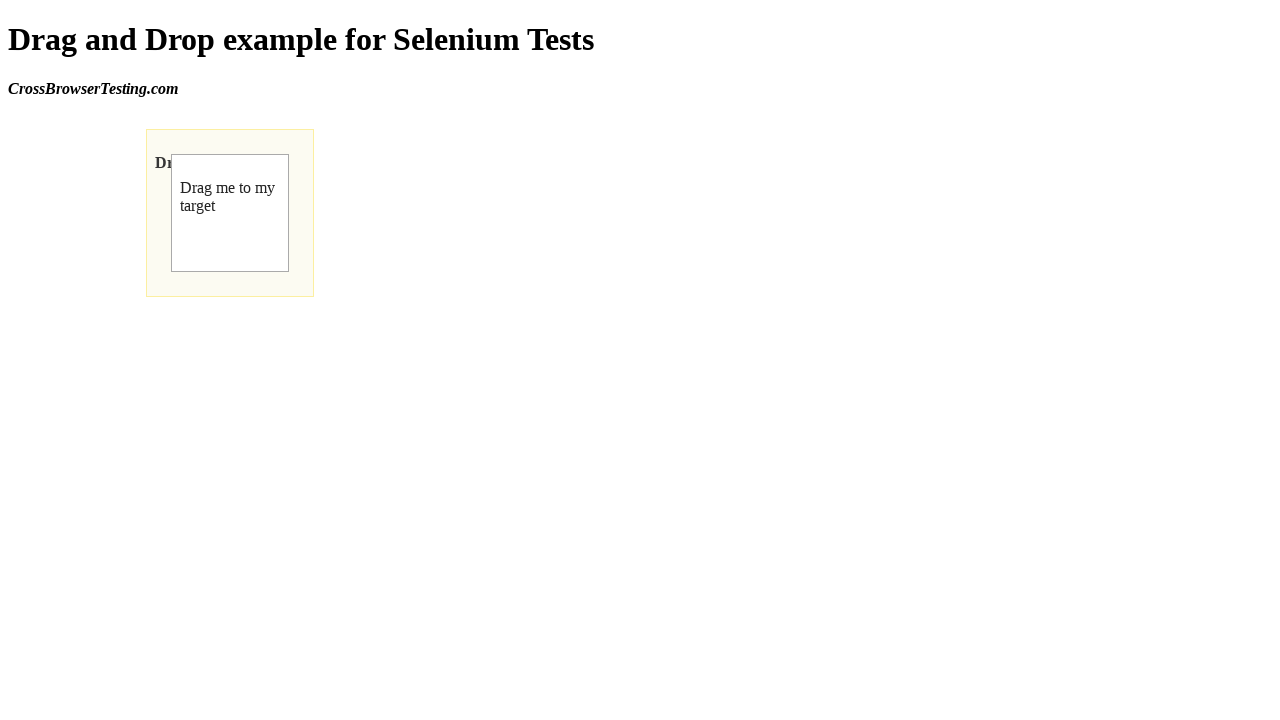

Located the result text element in the droppable area
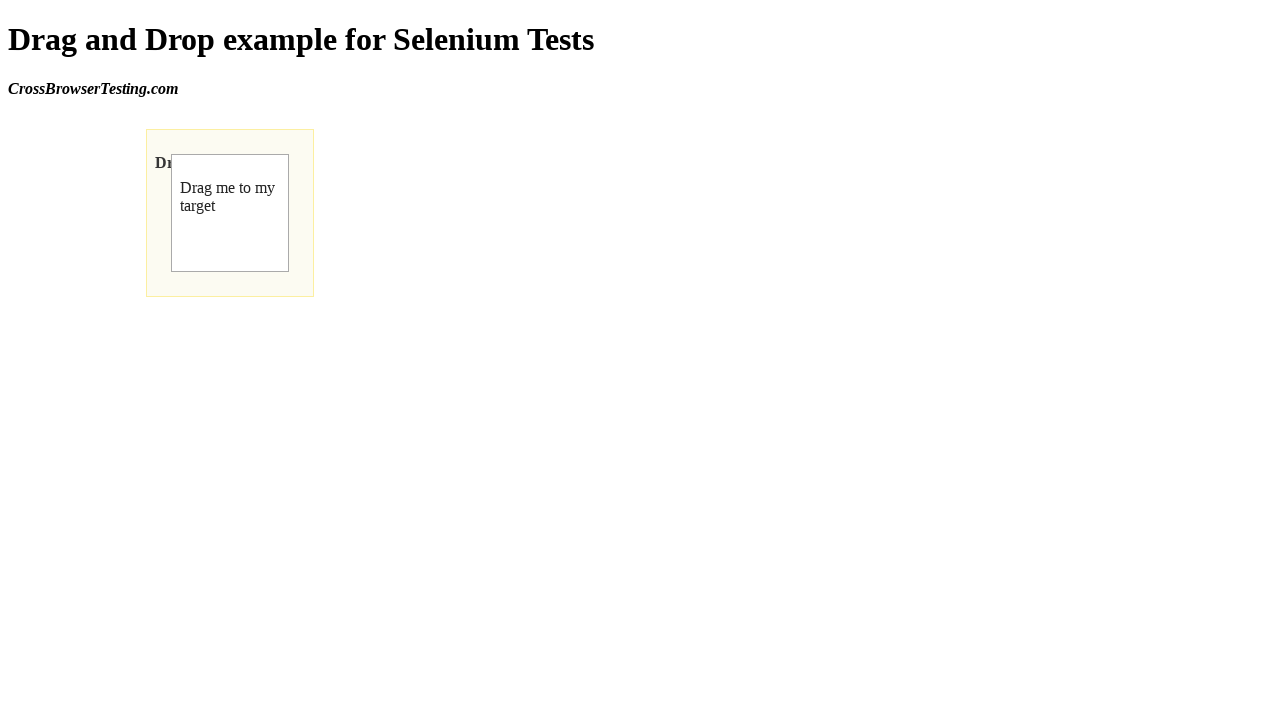

Verified that the drop was successful - result text shows 'Dropped!'
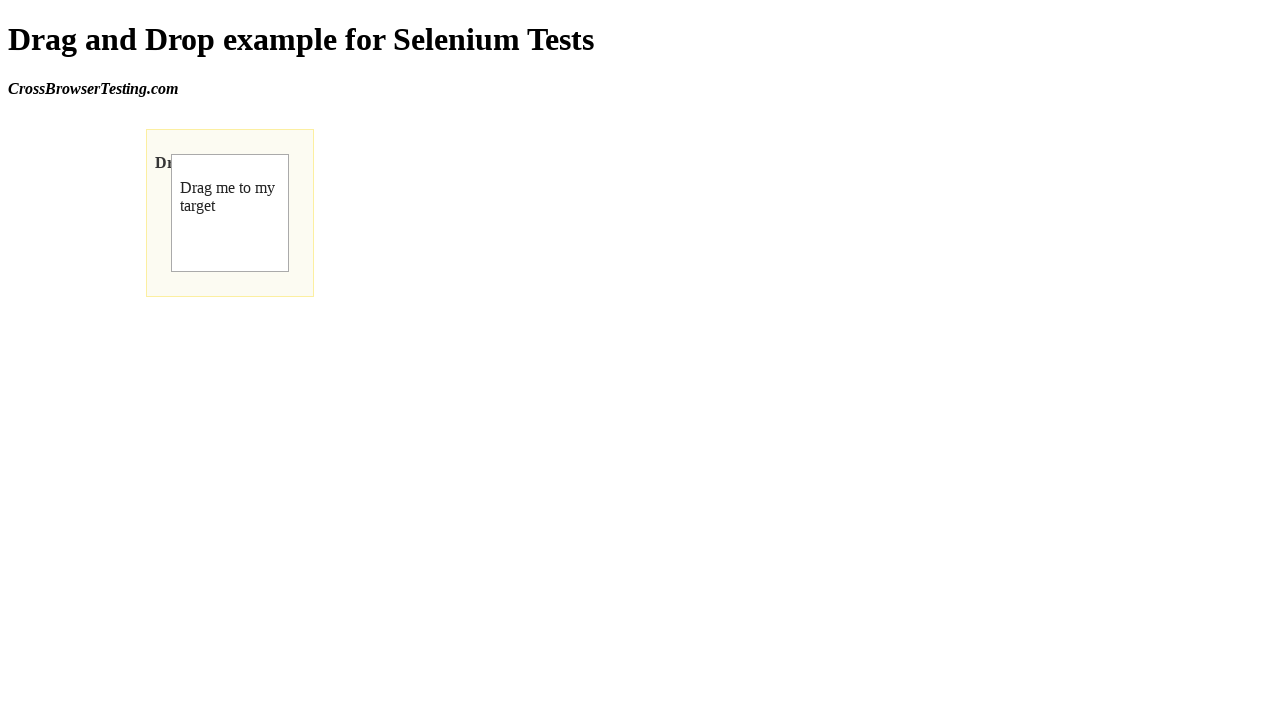

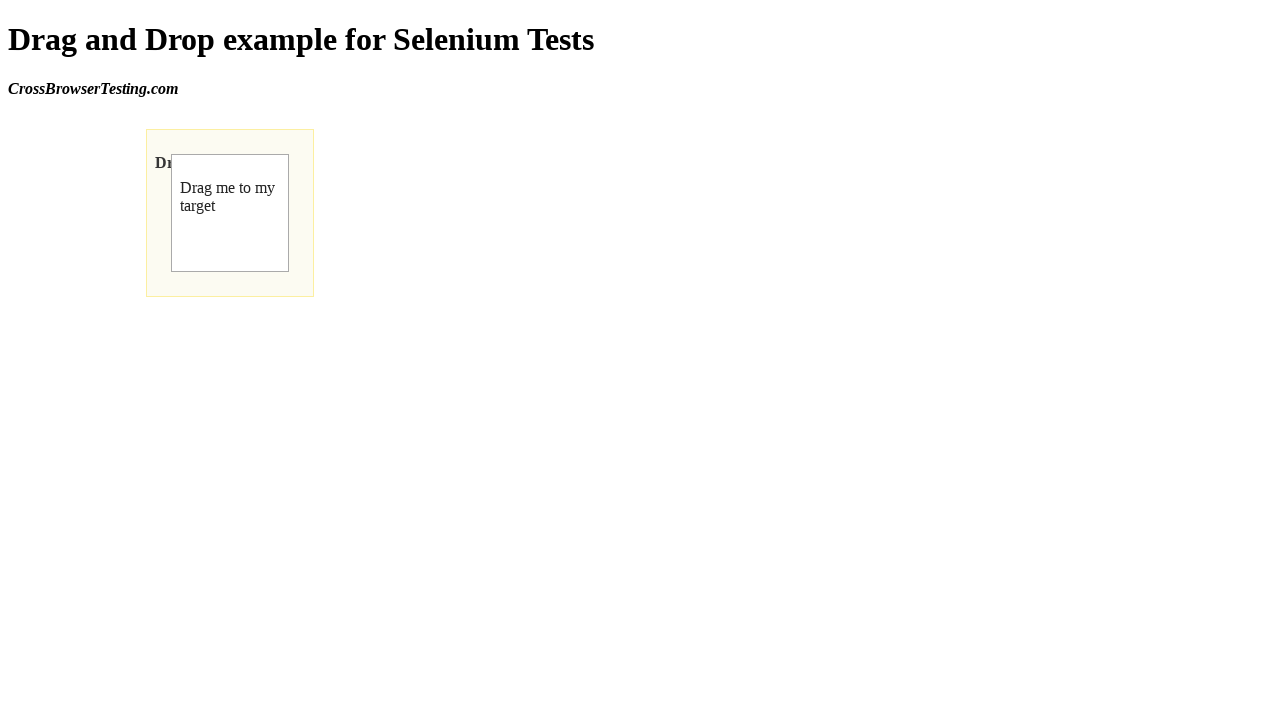